Tests dropdown functionality by selecting an option from a dropdown menu

Starting URL: https://rahulshettyacademy.com/AutomationPractice/

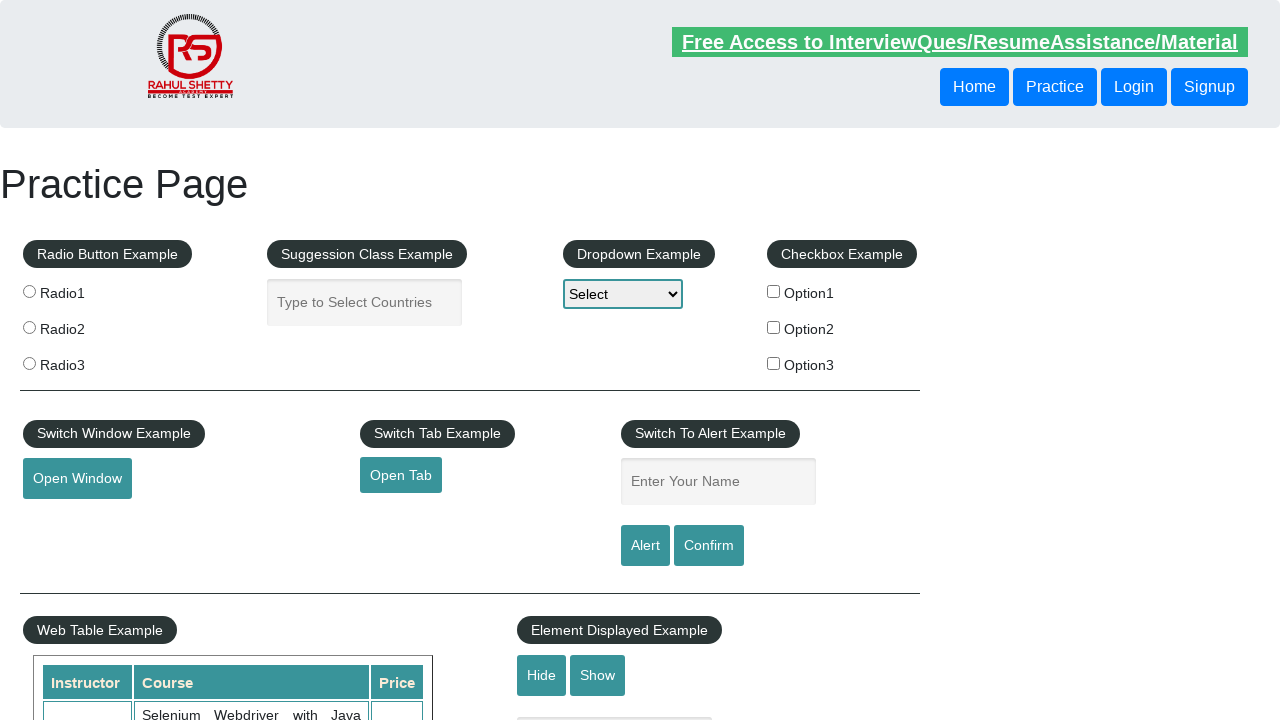

Navigated to AutomationPractice page
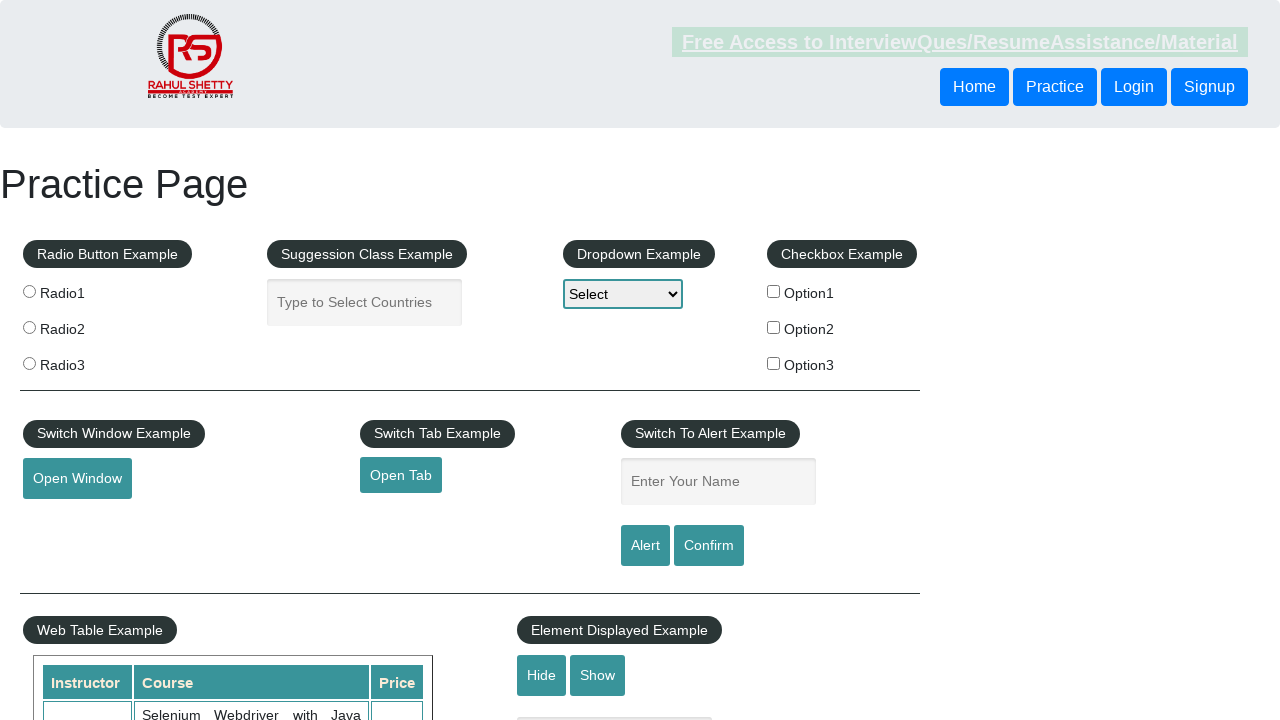

Dropdown element is visible on the page
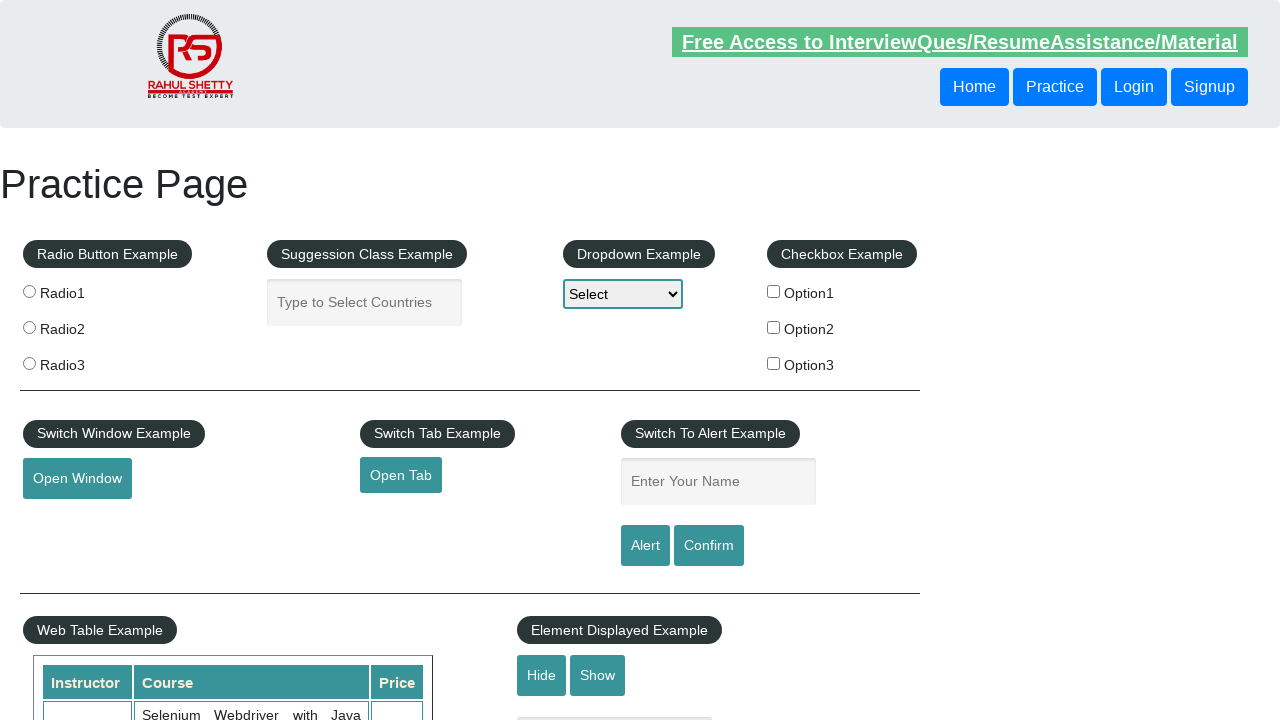

Selected 'Option1' from the dropdown menu on #dropdown-class-example
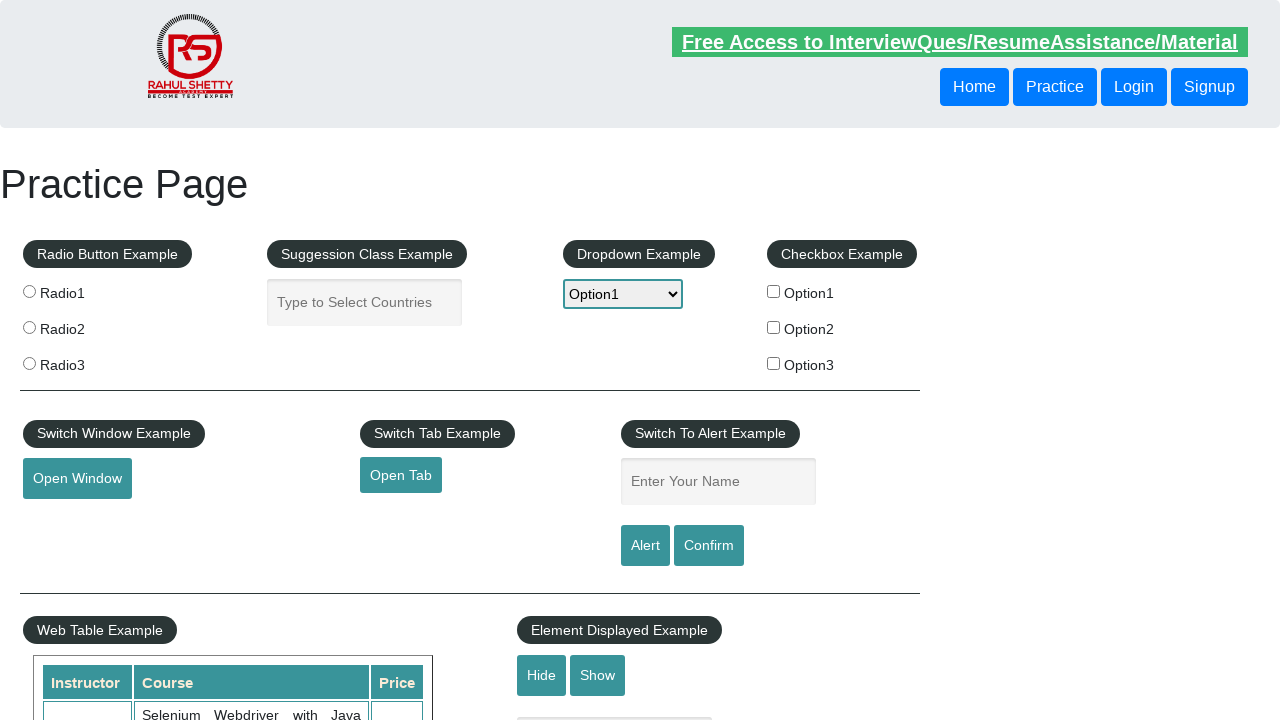

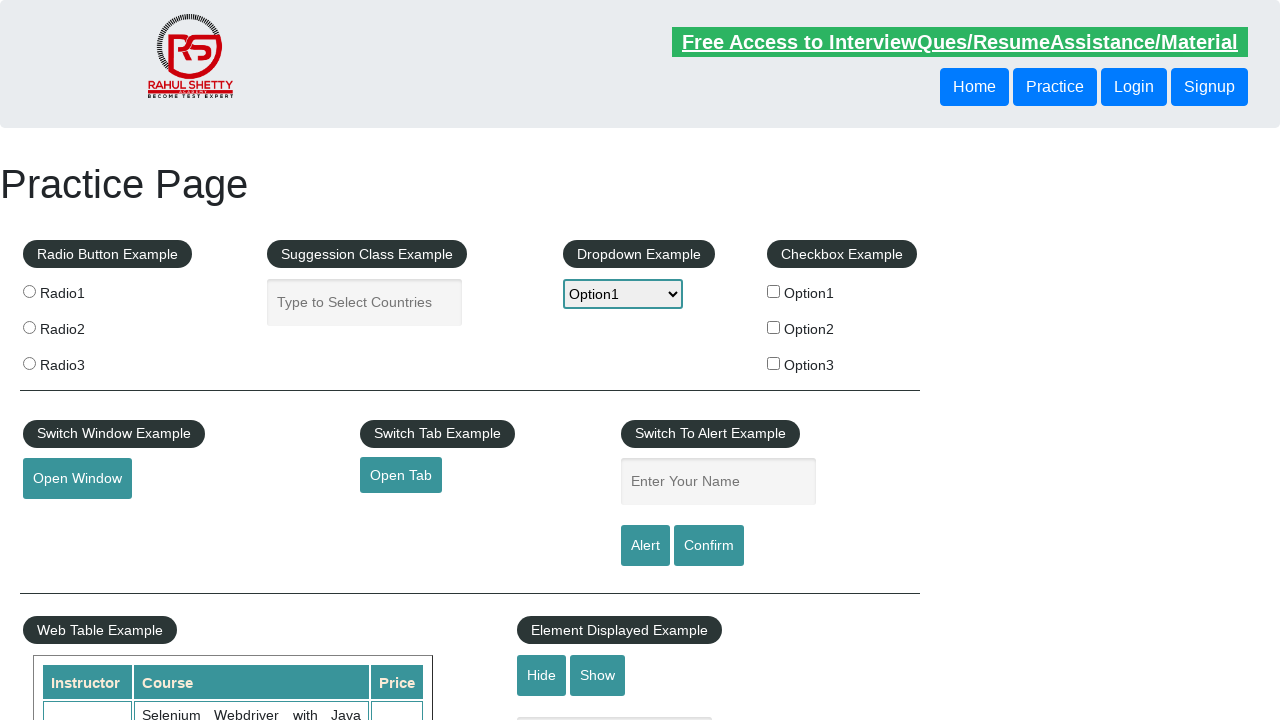